Tests keyboard navigation by pressing the tab key multiple times to cycle through elements, then pressing enter to activate an element and verify the text changes

Starting URL: https://seleniumbase.io/demo_page

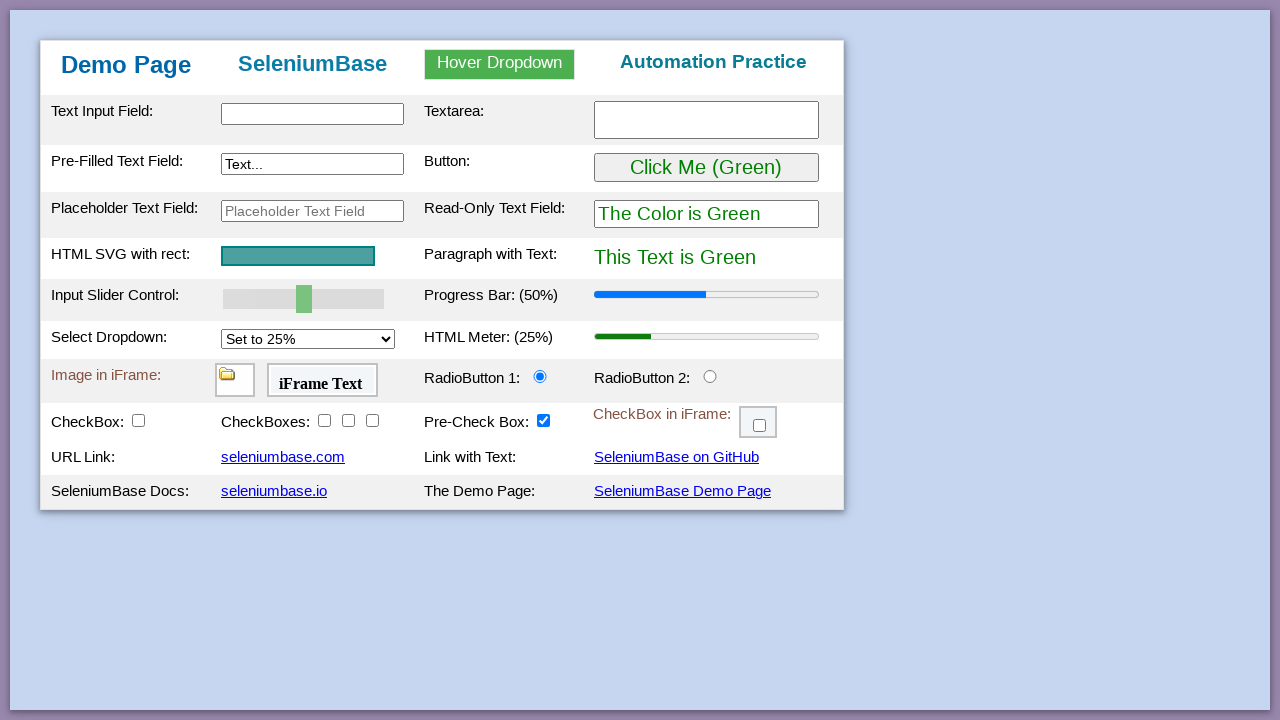

Waited for #pText element to load
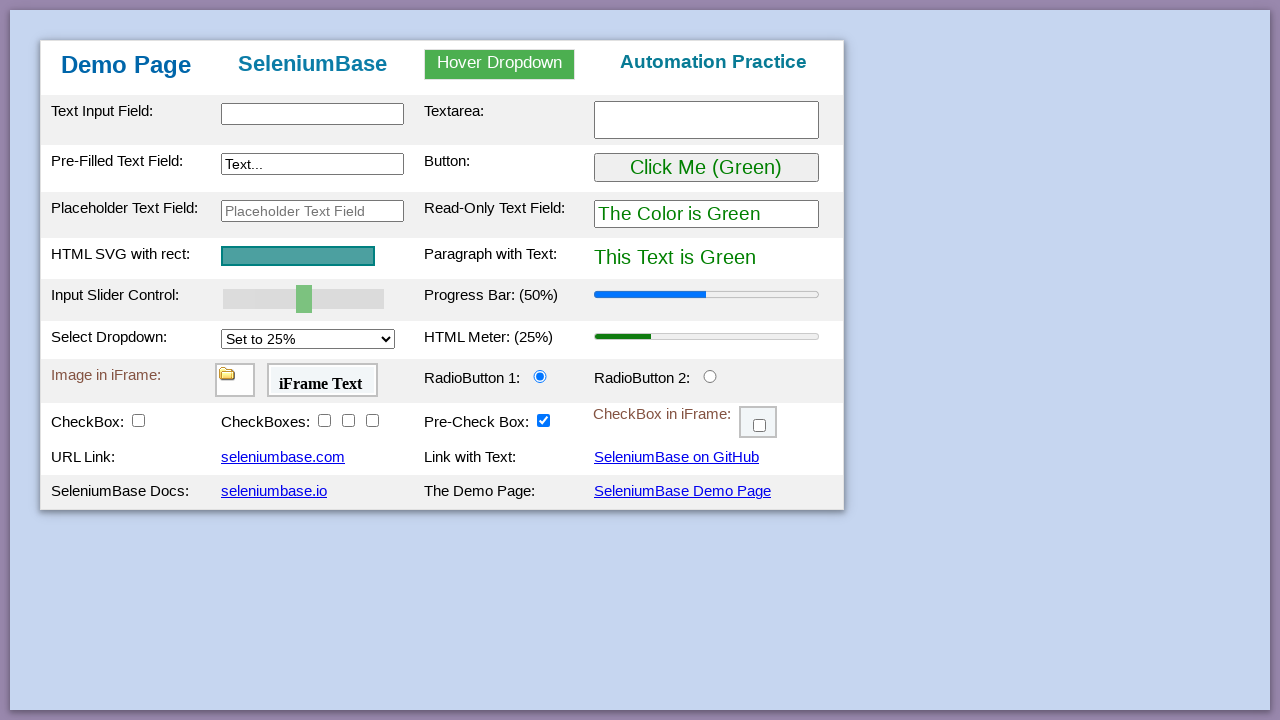

Verified initial text is 'This Text is Green'
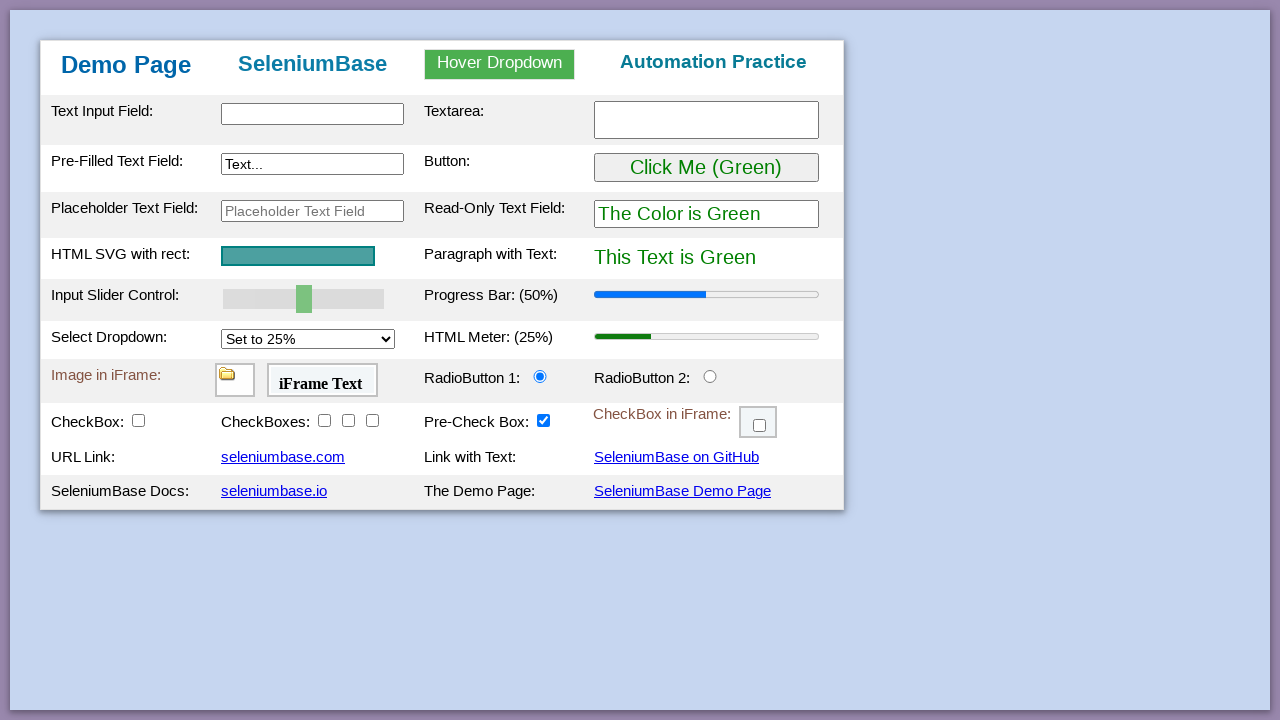

Pressed Tab key (1st time)
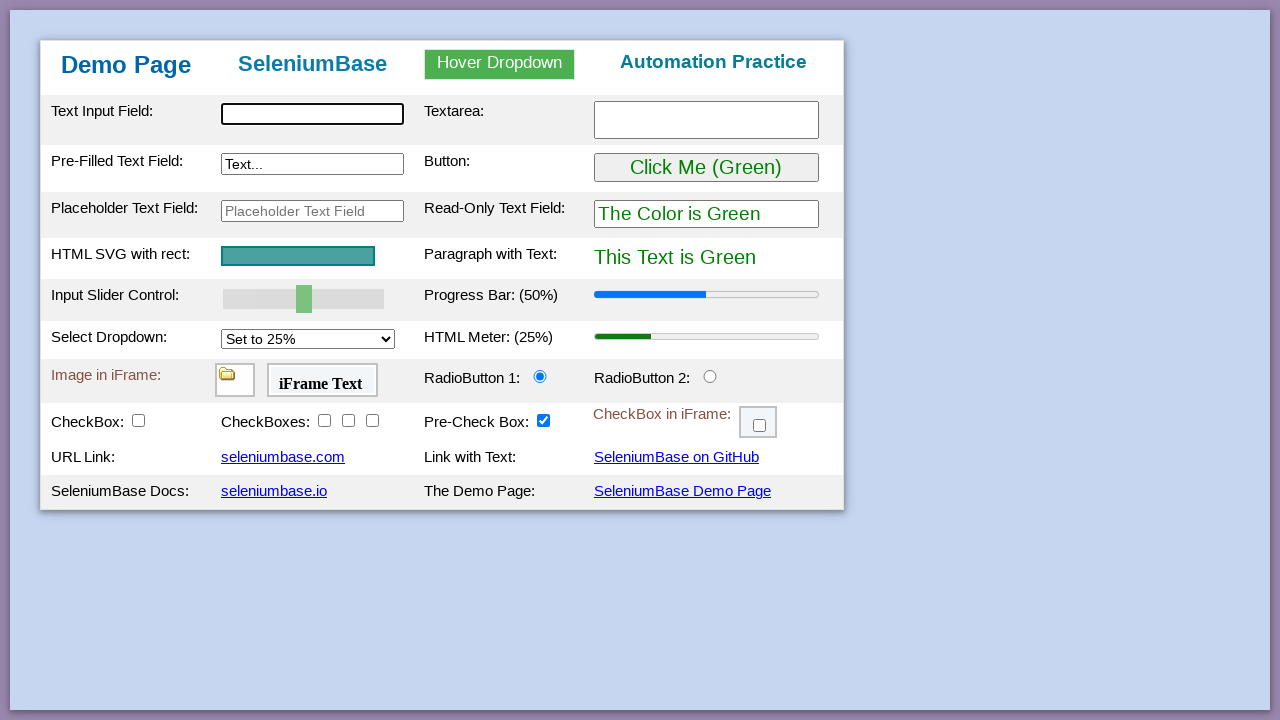

Pressed Tab key (2nd time)
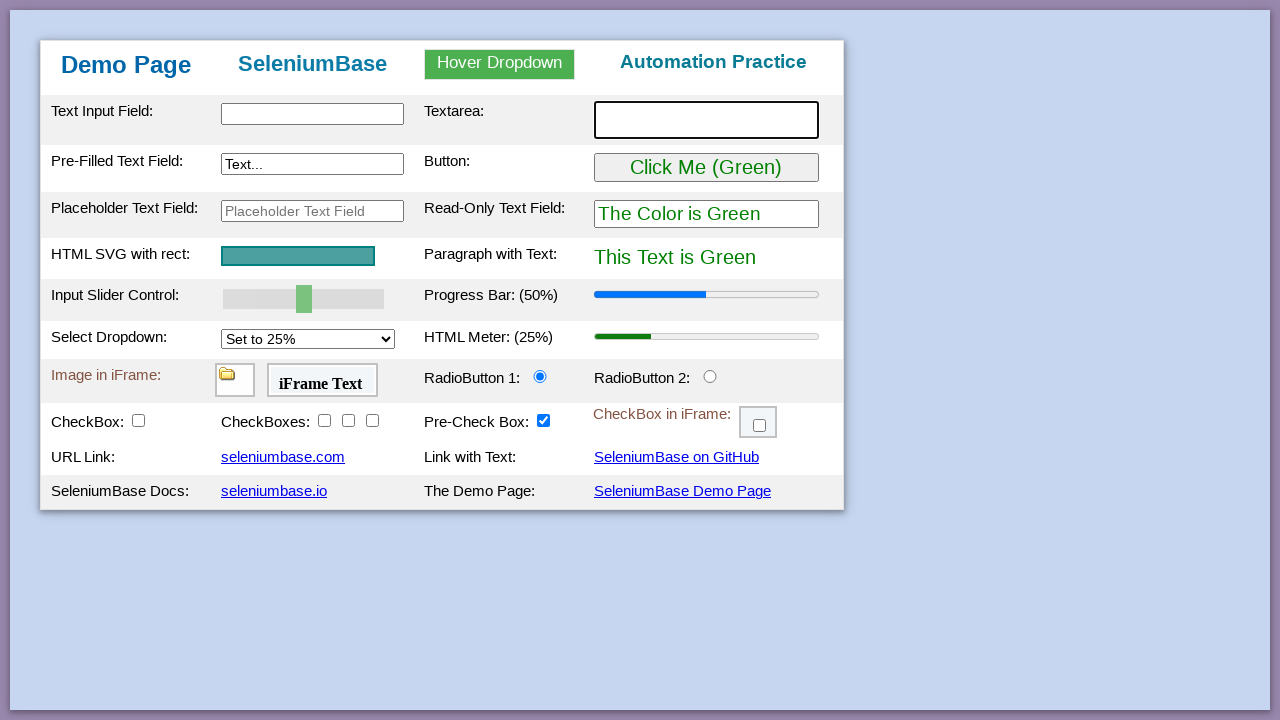

Pressed Tab key (3rd time)
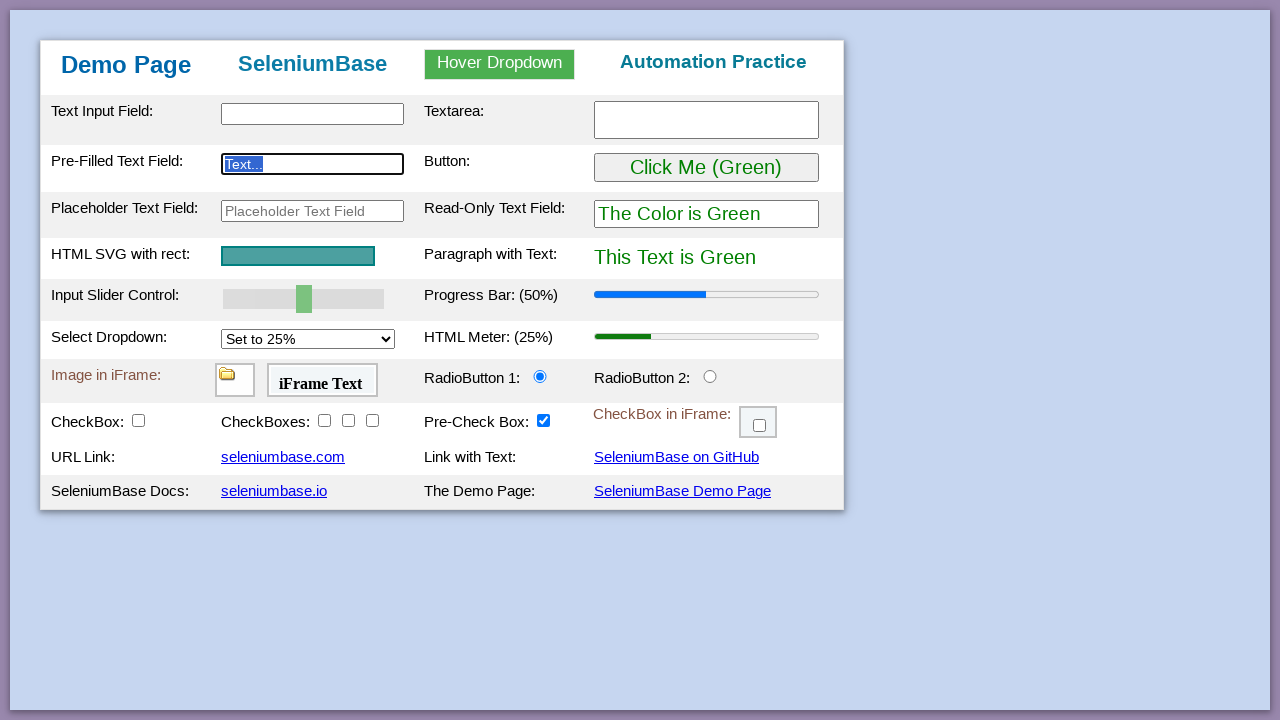

Pressed Tab key (4th time)
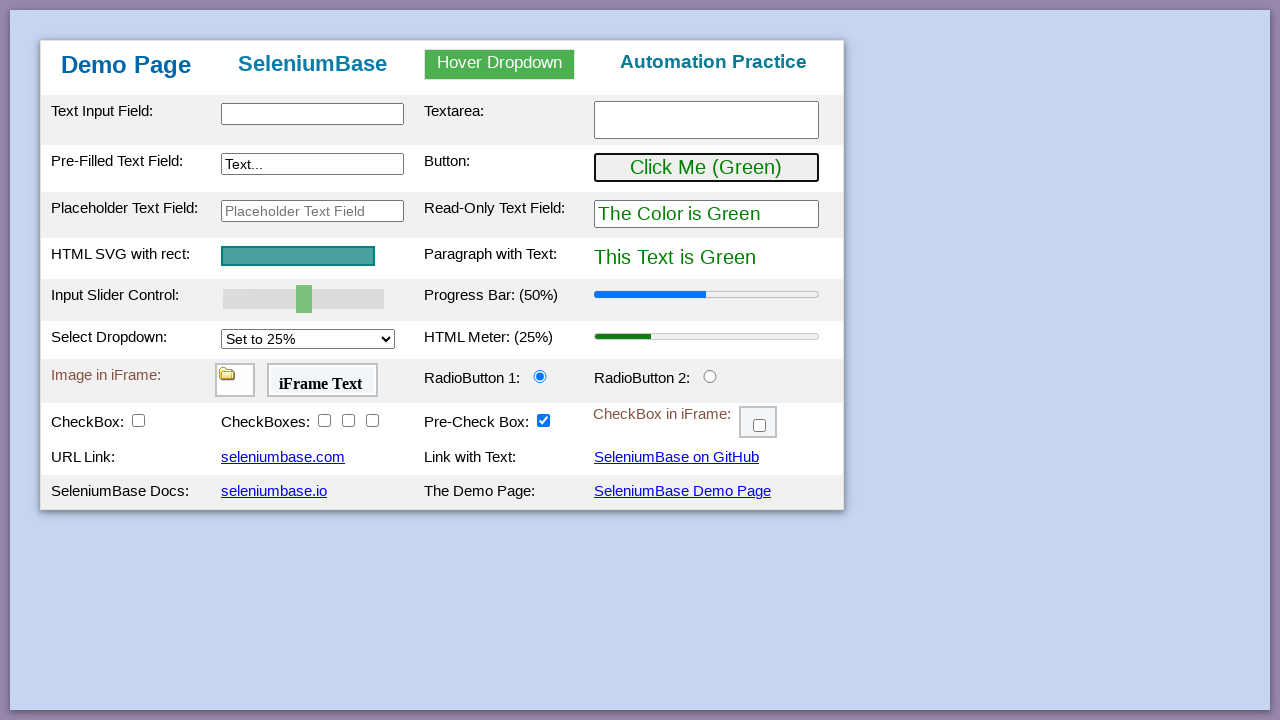

Pressed Enter key to activate focused element
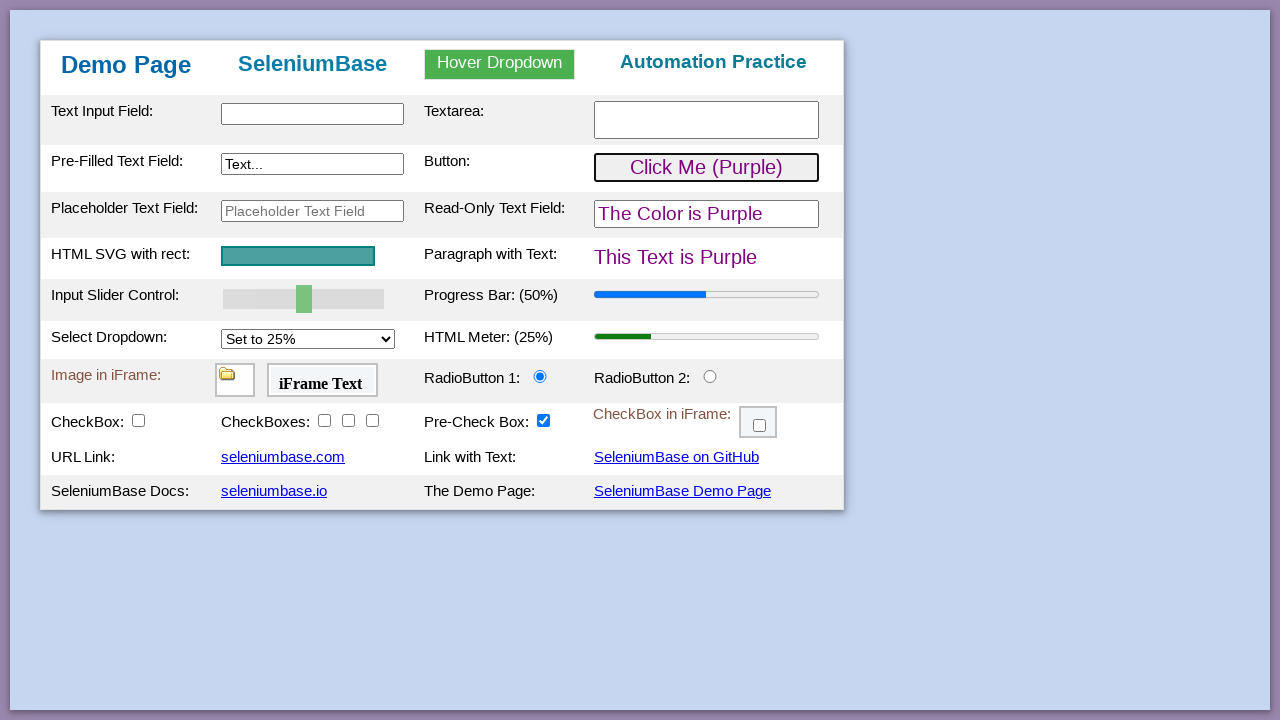

Verified text changed to 'This Text is Purple' after activation
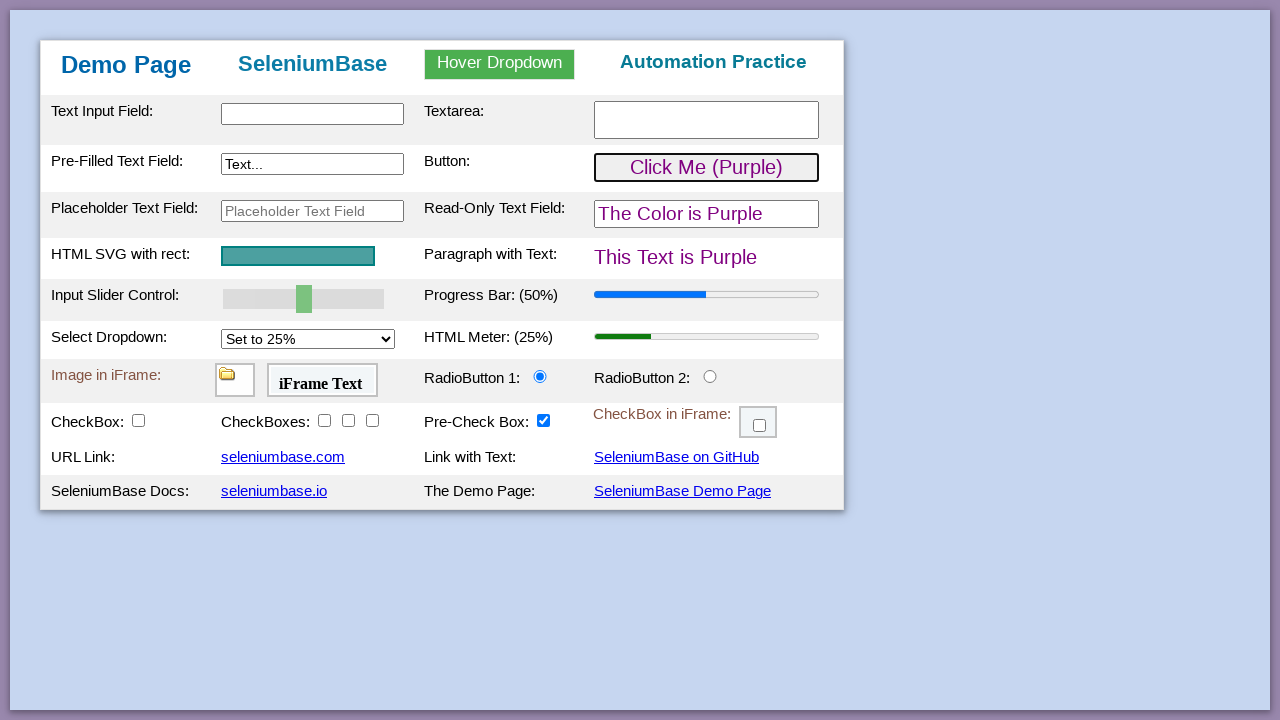

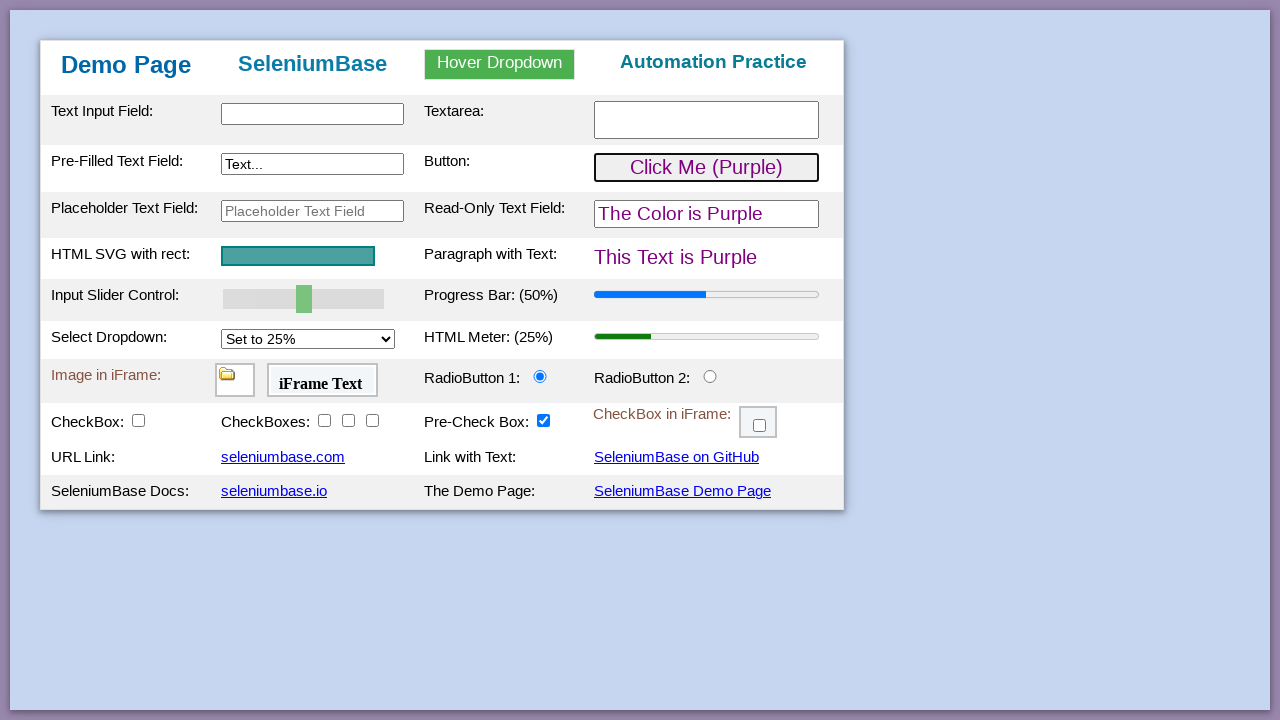